Tests interaction with a dynamically enabled button that becomes clickable after a delay

Starting URL: https://demoqa.com/dynamic-properties

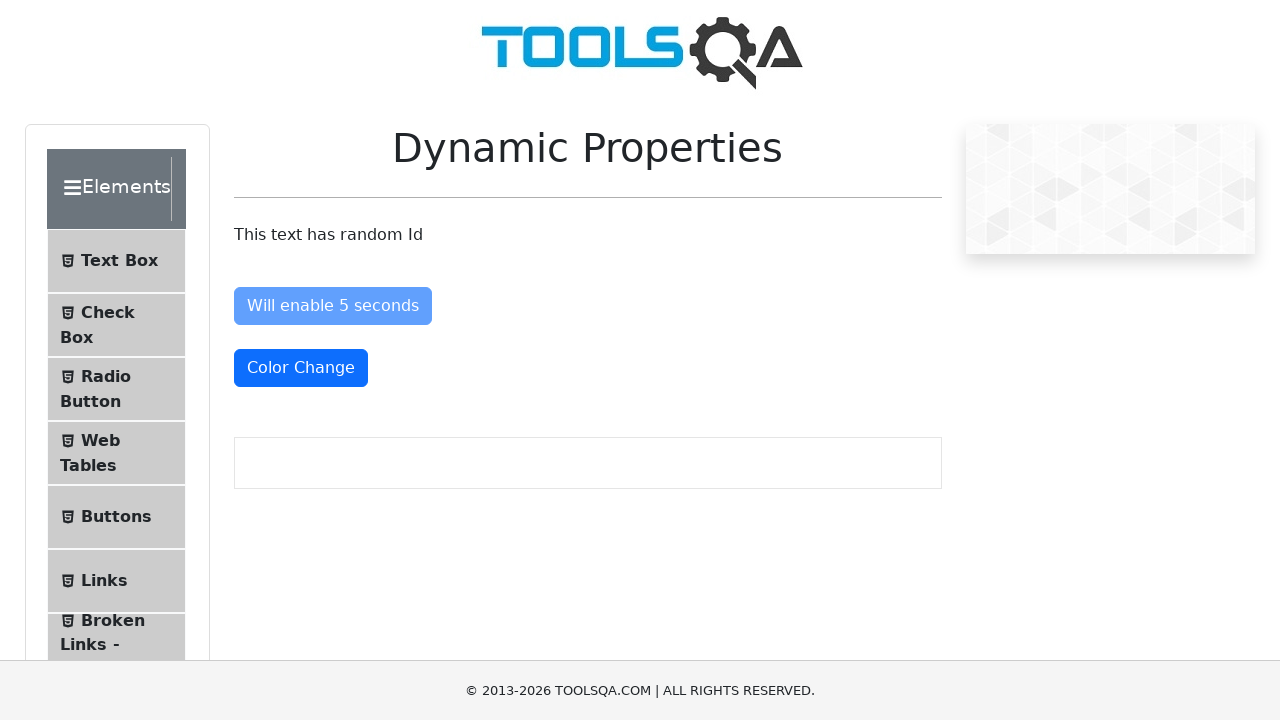

Waited for dynamic button to become enabled after delay
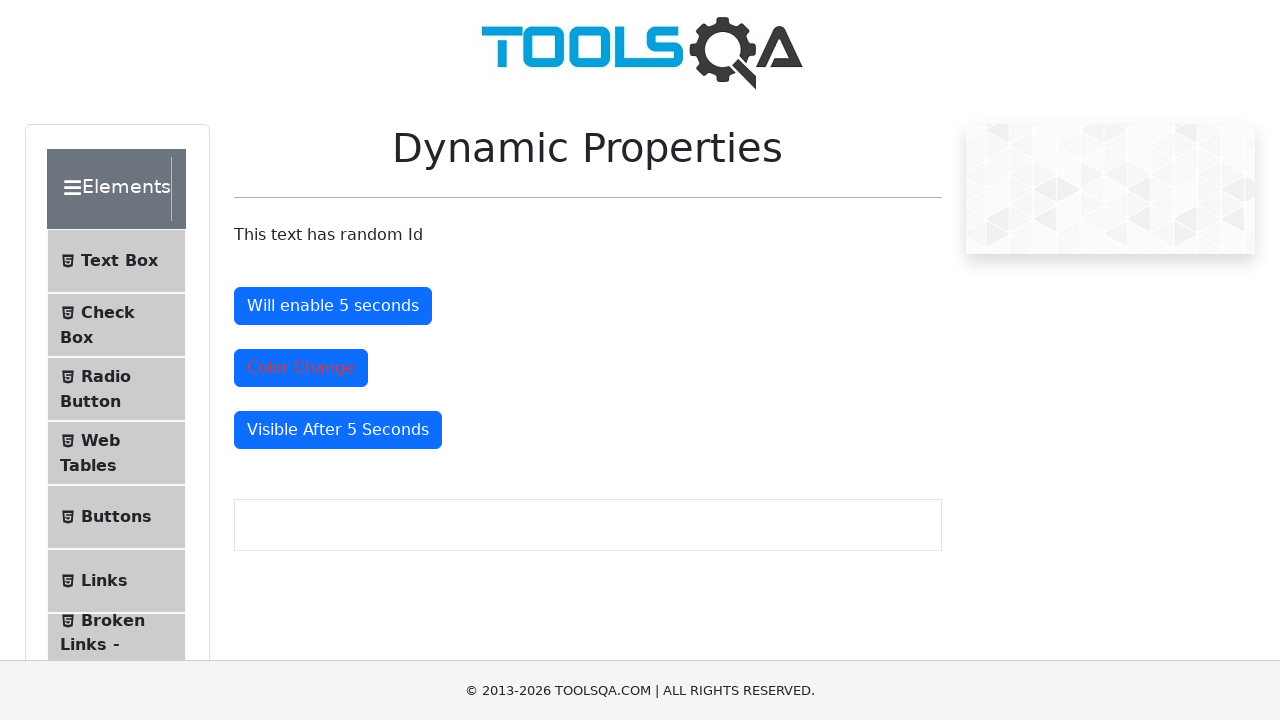

Clicked the dynamically enabled button at (333, 306) on #enableAfter
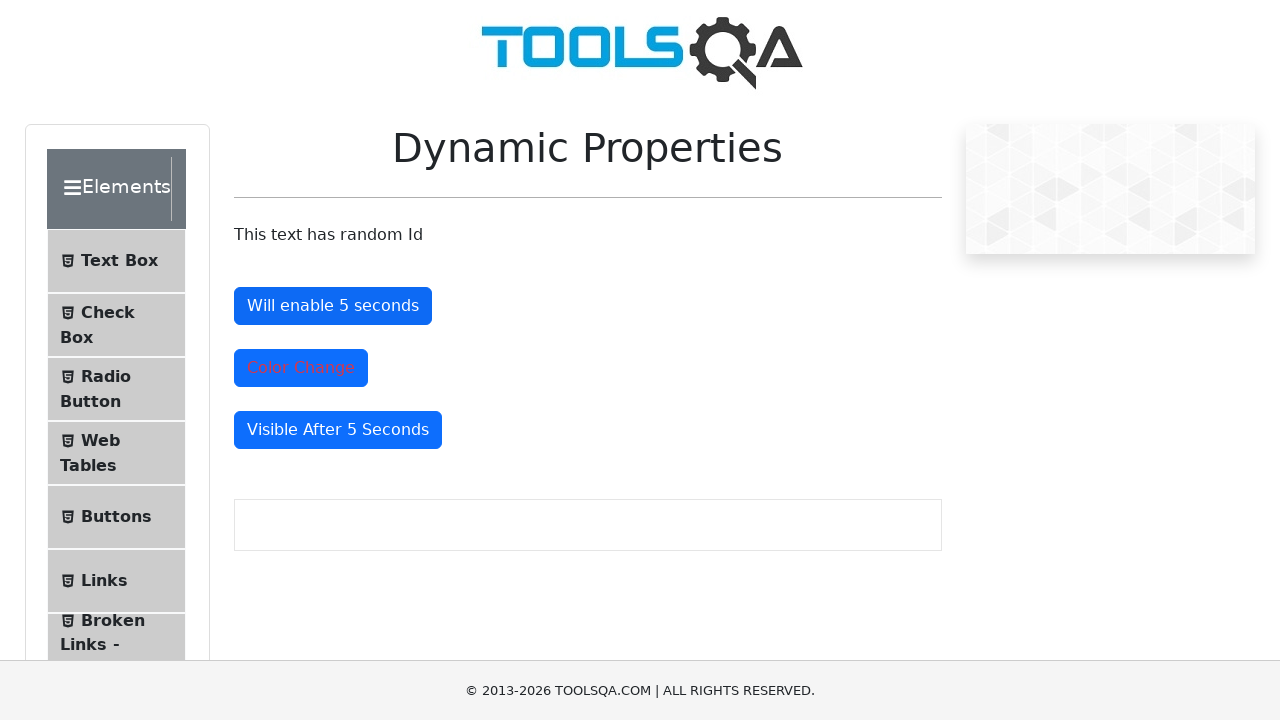

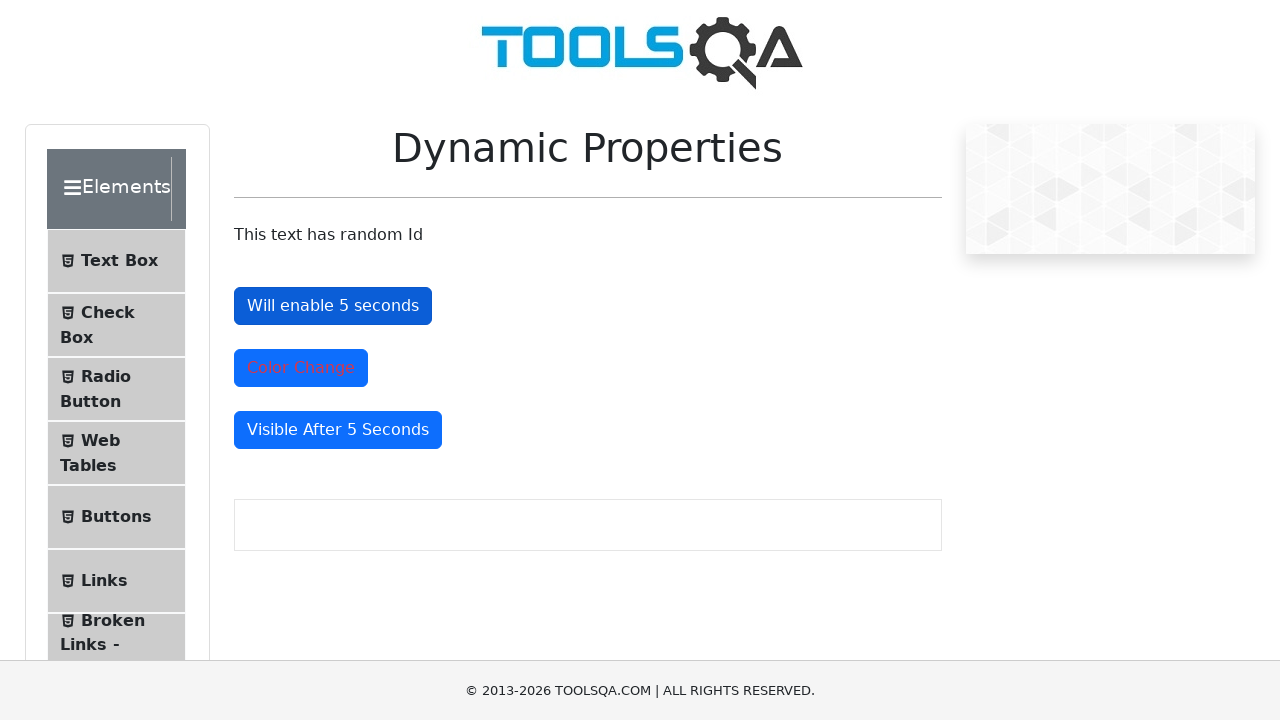